Tests waiting for a button to become visible and clickable after a delay on a dynamic properties demo page

Starting URL: https://demoqa.com/dynamic-properties

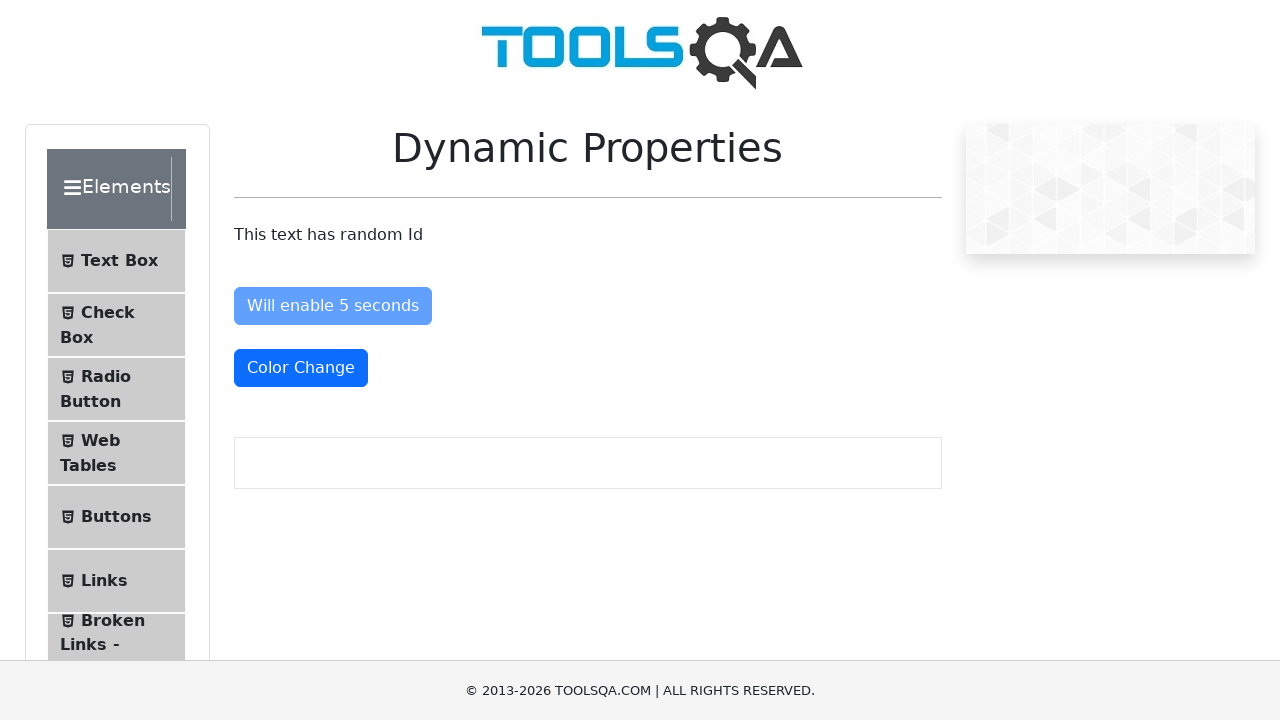

Waited for 'Visible After 5 seconds' button to become visible (timeout: 20000ms)
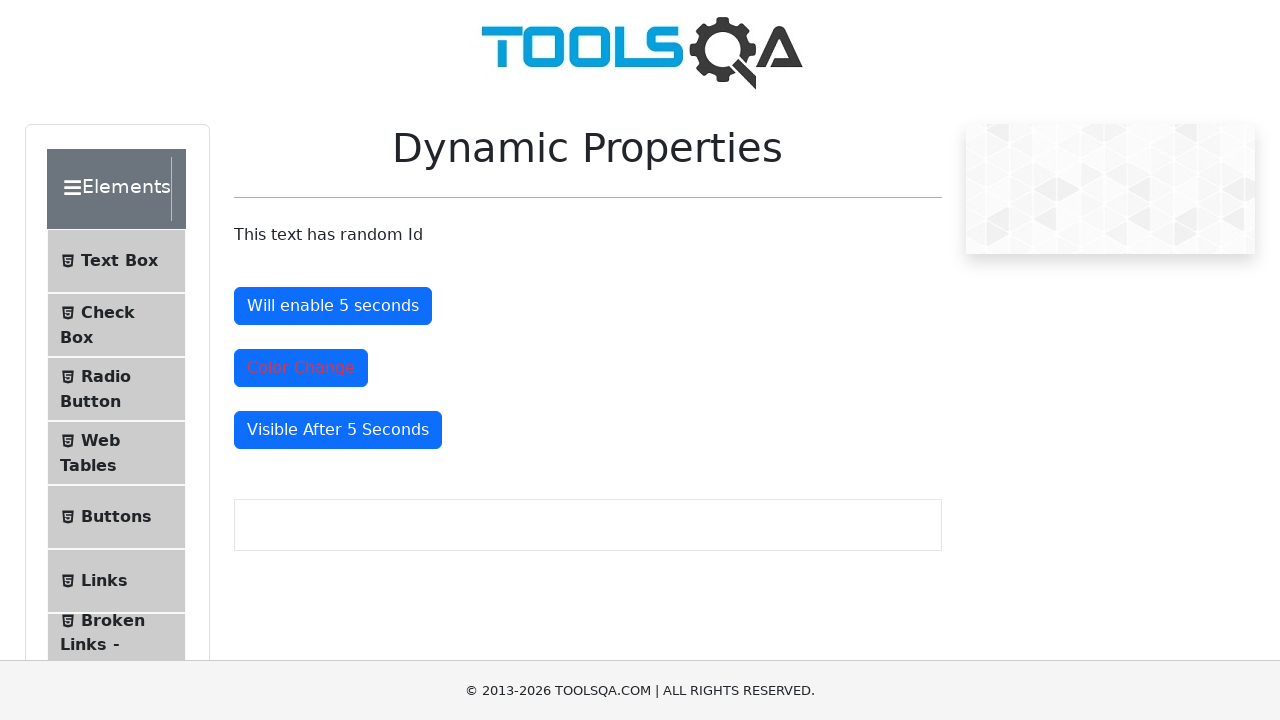

Located the 'Visible After 5 seconds' button element
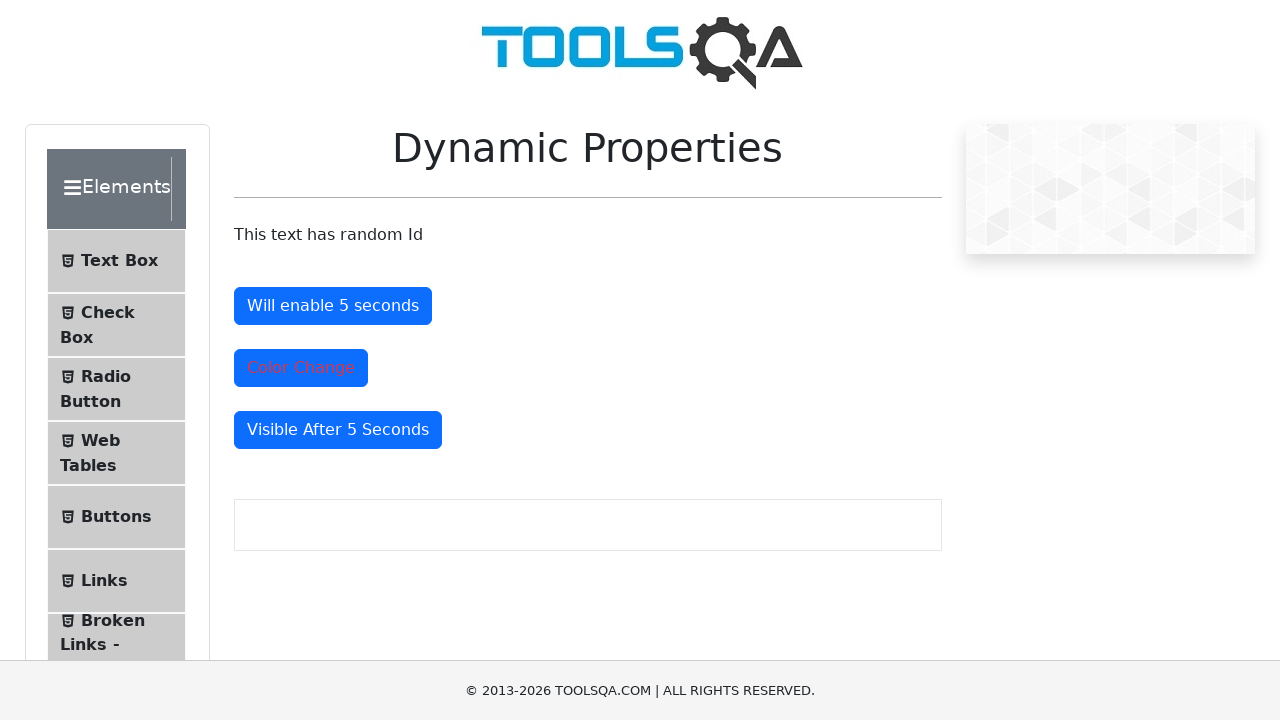

Verified that the button is visible
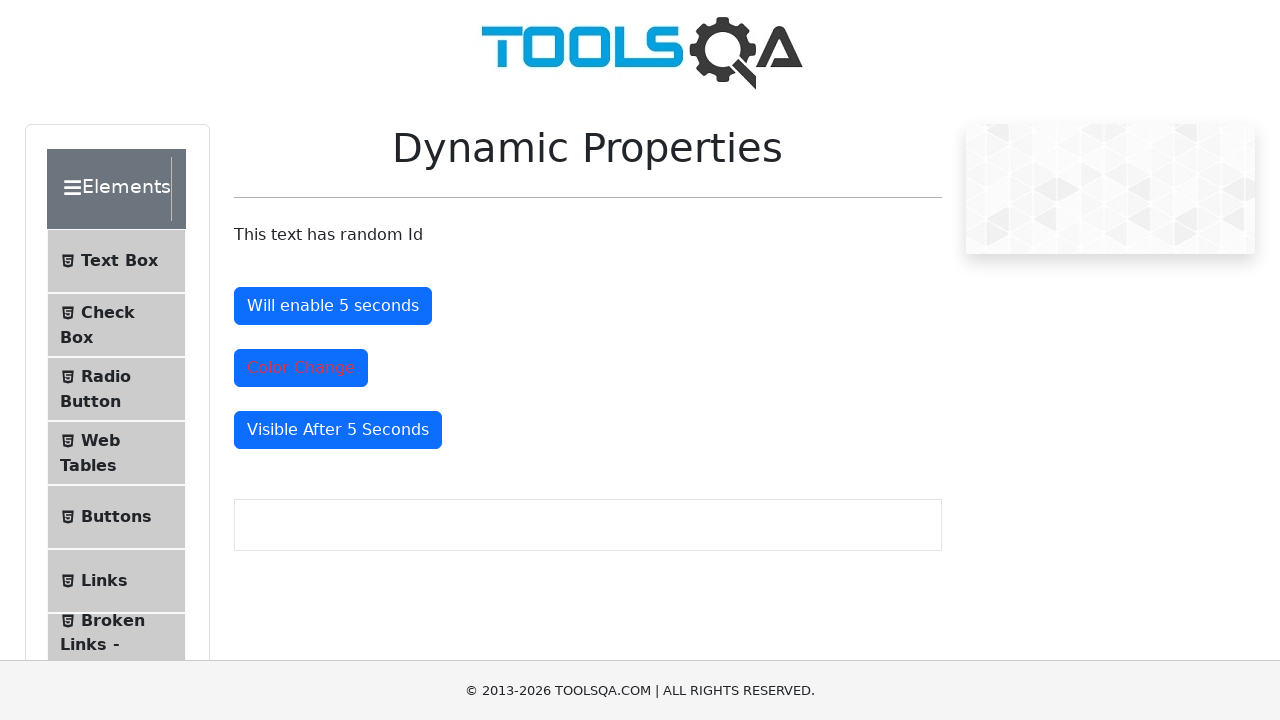

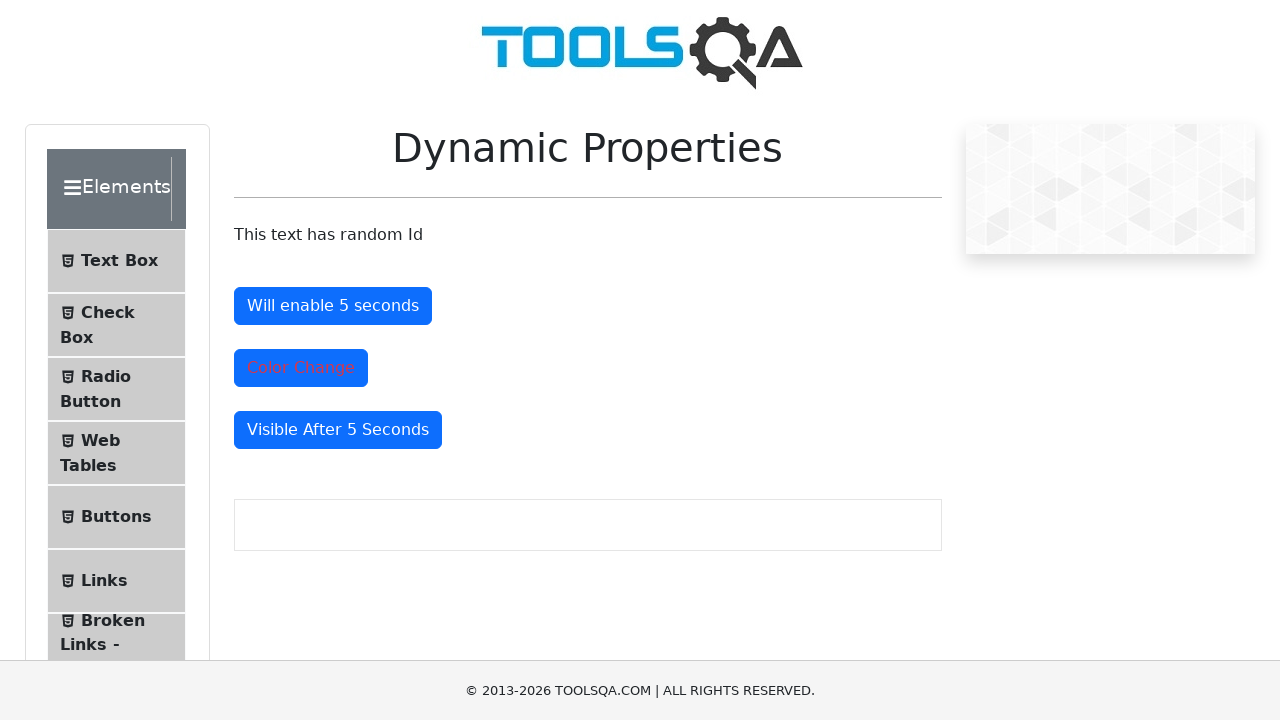